Tests autocomplete functionality by typing partial text and selecting a specific country from the suggested options

Starting URL: https://rahulshettyacademy.com/dropdownsPractise/#

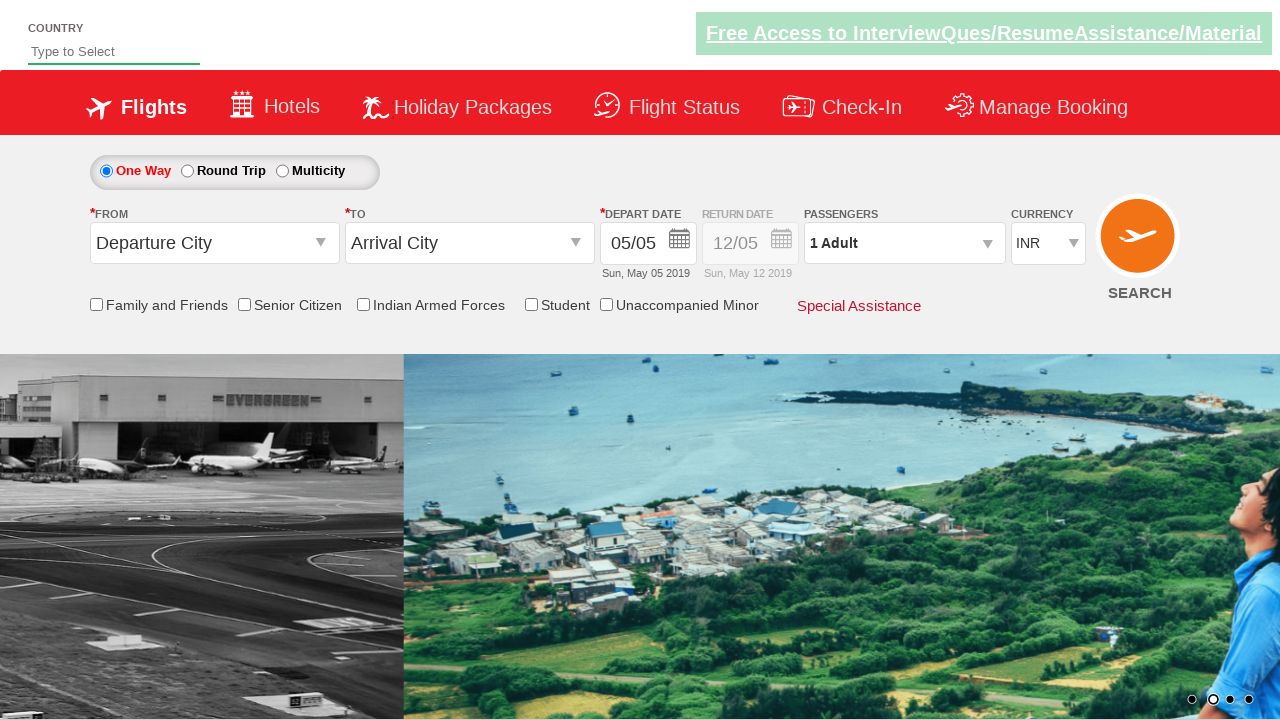

Typed 'be' in autocomplete field to trigger suggestions on #autosuggest
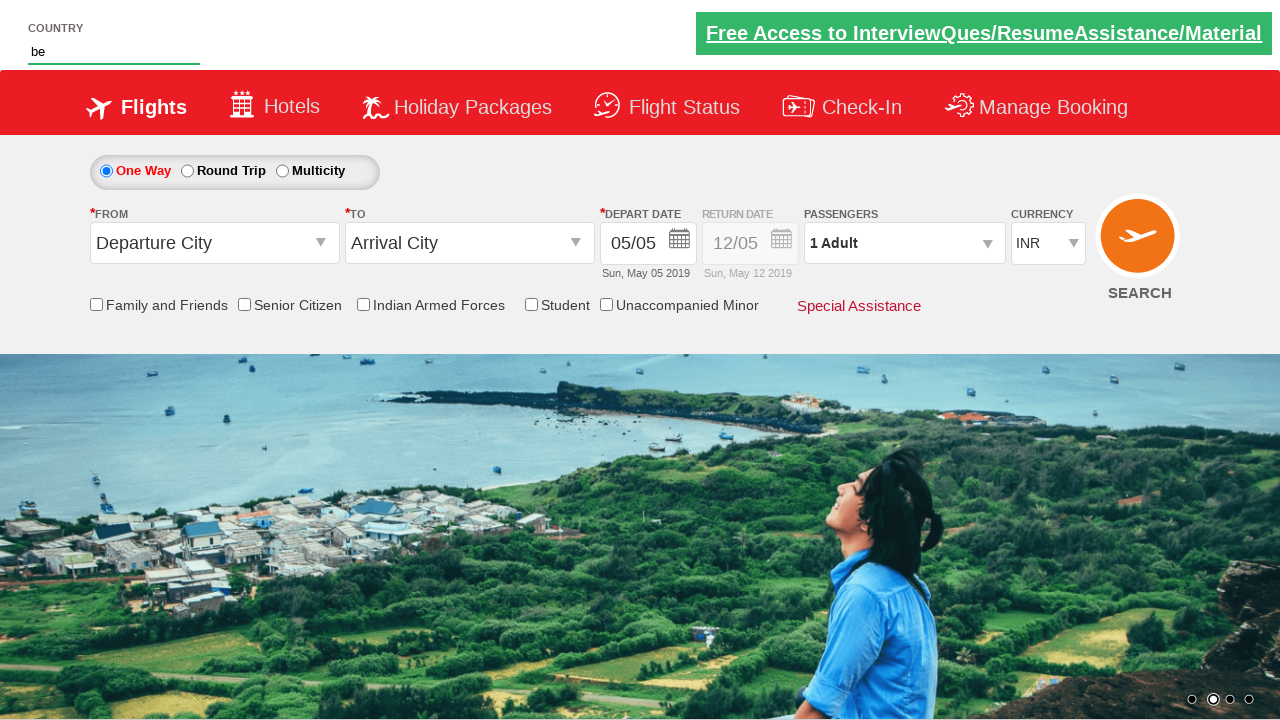

Autocomplete suggestions appeared
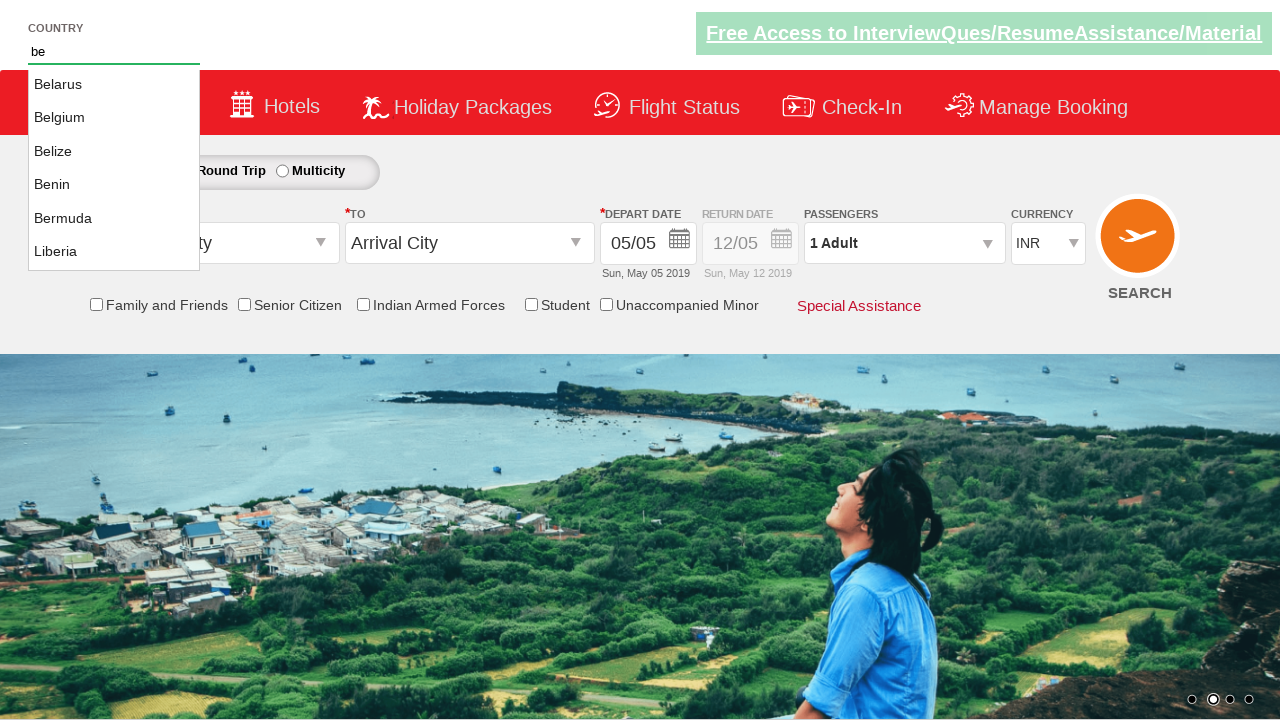

Selected 'Benin' from autocomplete suggestions at (114, 185) on li[class='ui-menu-item'] a >> nth=3
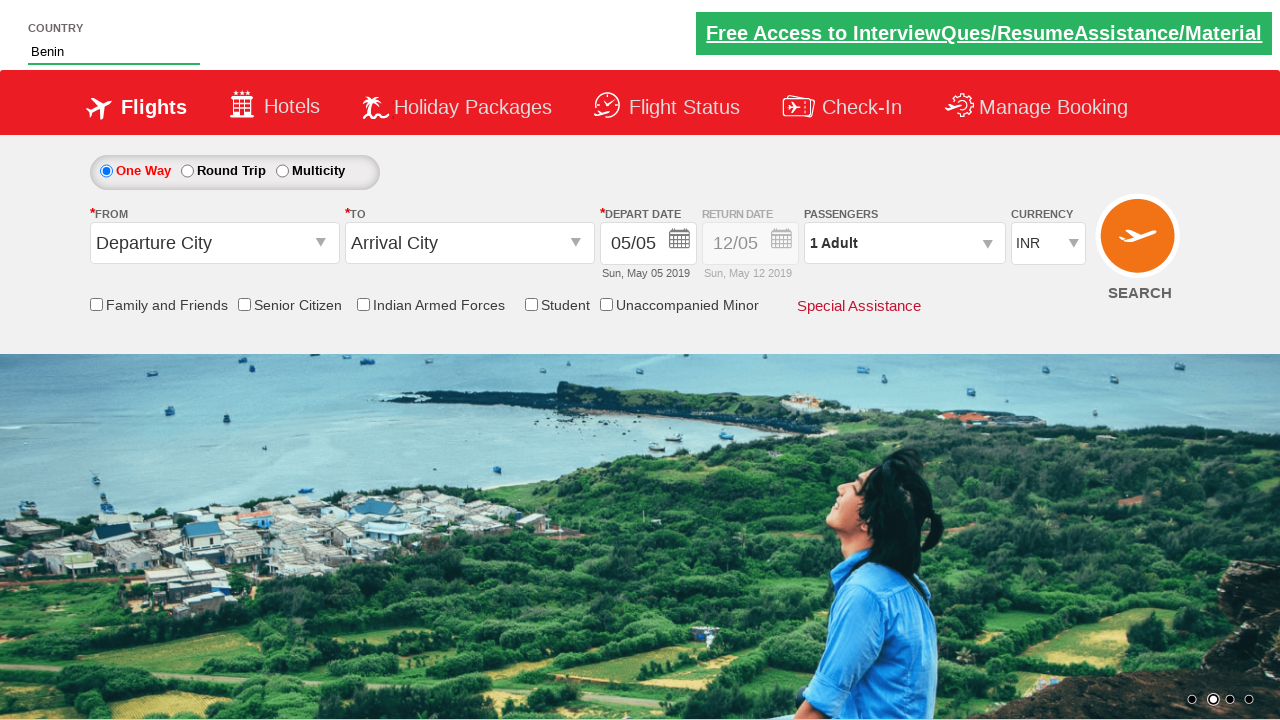

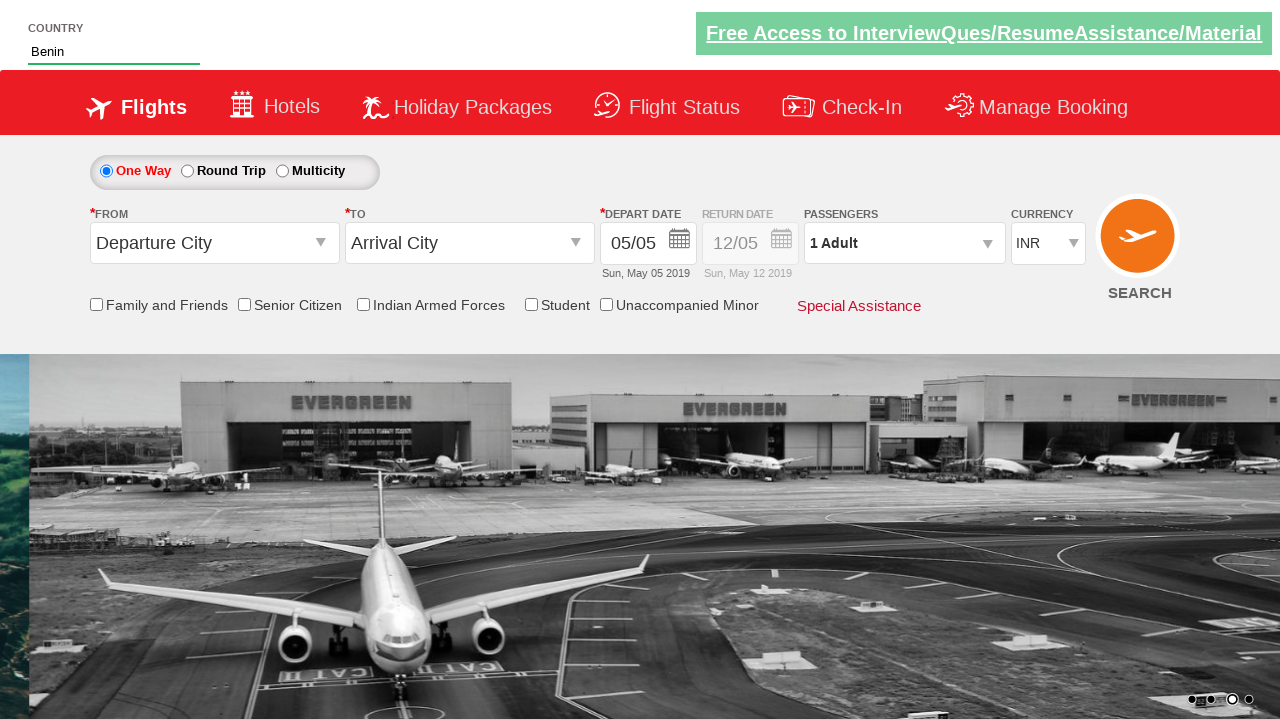